Tests XPath sibling and parent traversal techniques by locating buttons in the header using following-sibling and parent axis navigation, then verifying the button text is accessible.

Starting URL: https://rahulshettyacademy.com/AutomationPractice/

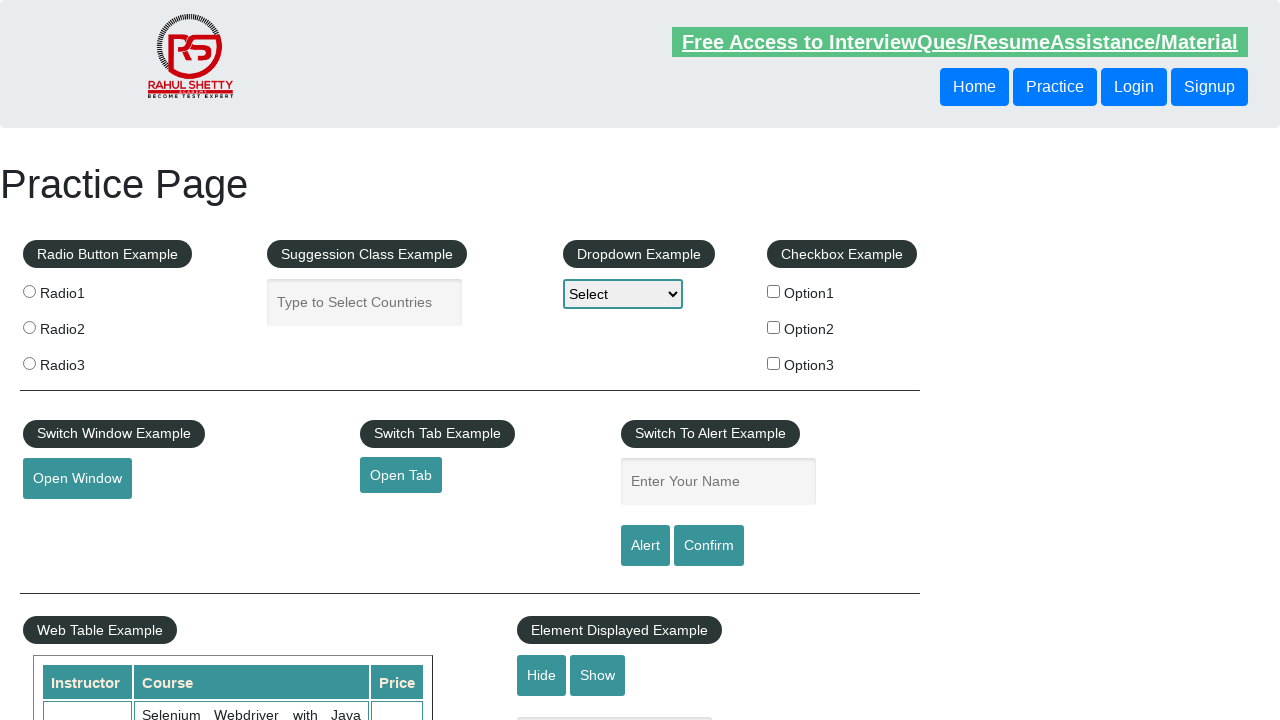

Waited for header button to be available
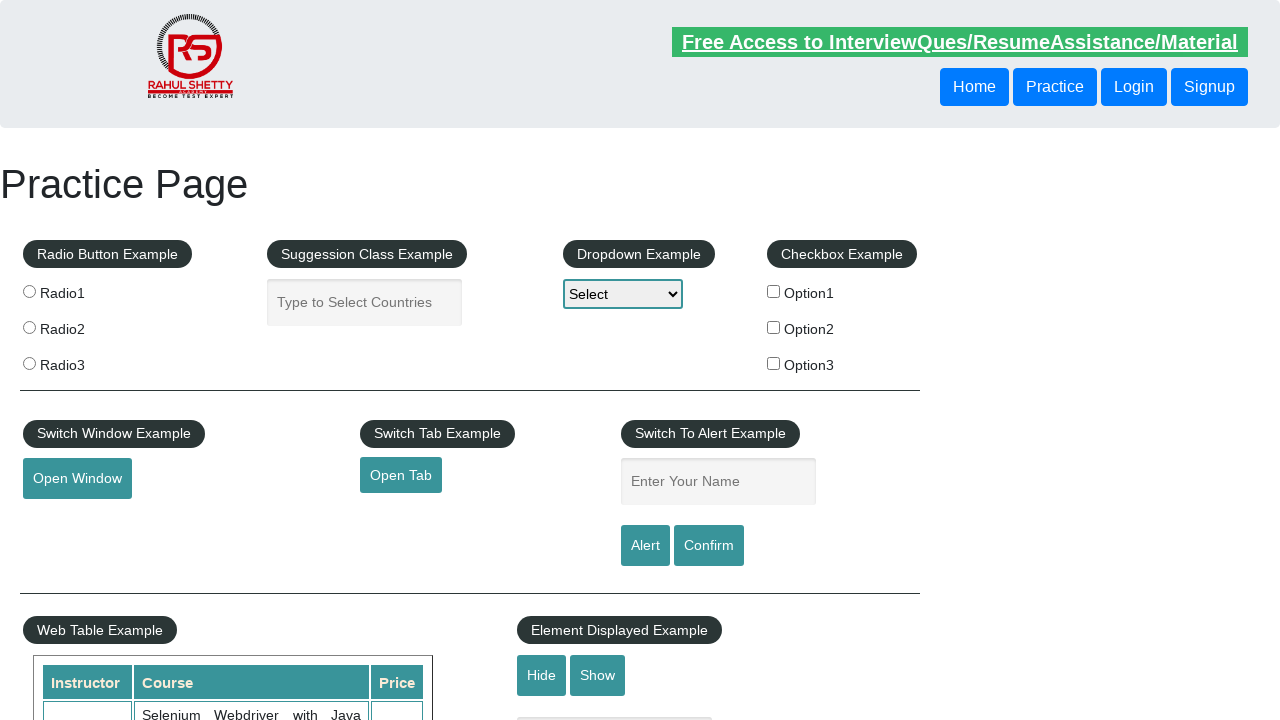

Located sibling button using following-sibling axis and retrieved text: 'Login'
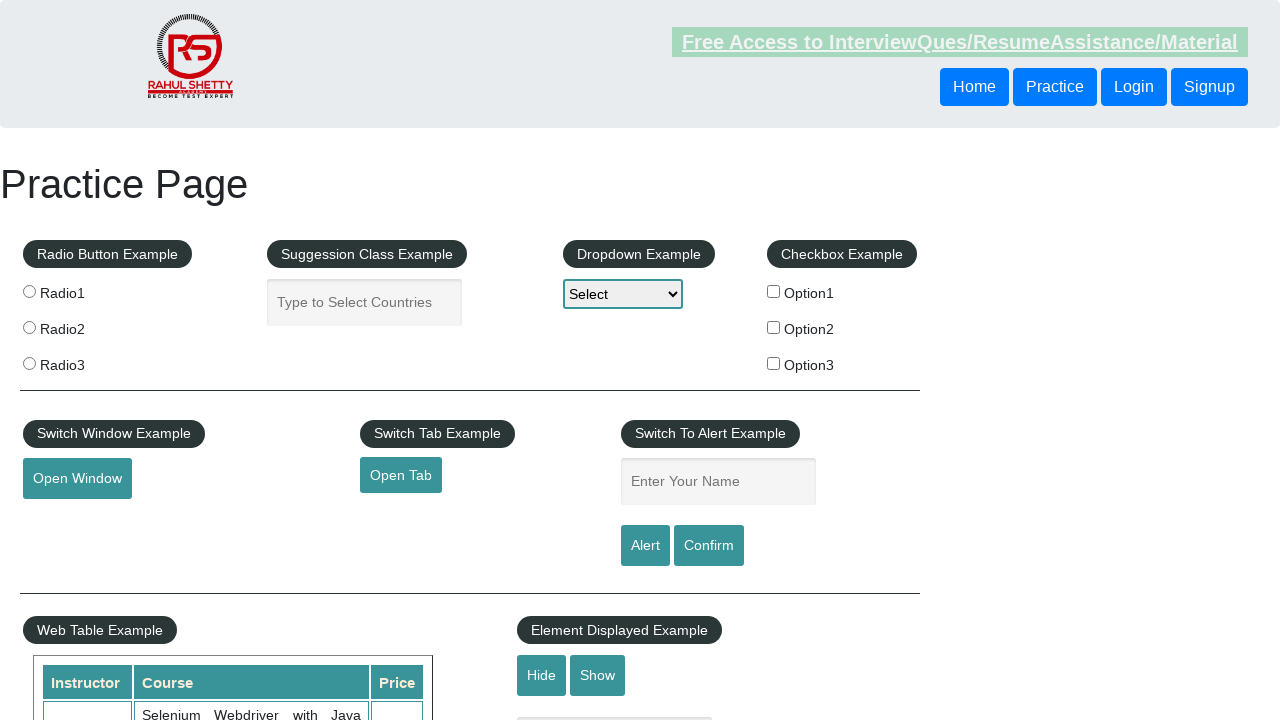

Located button using parent axis traversal and retrieved text: 'Login'
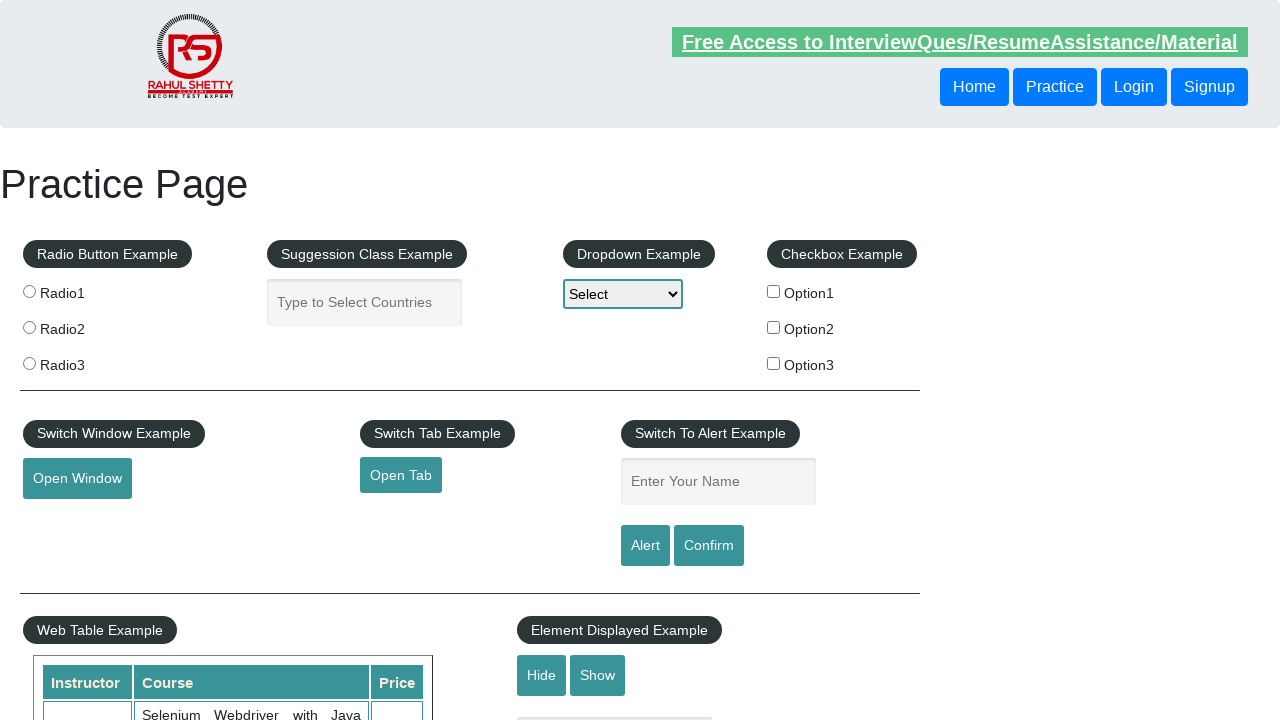

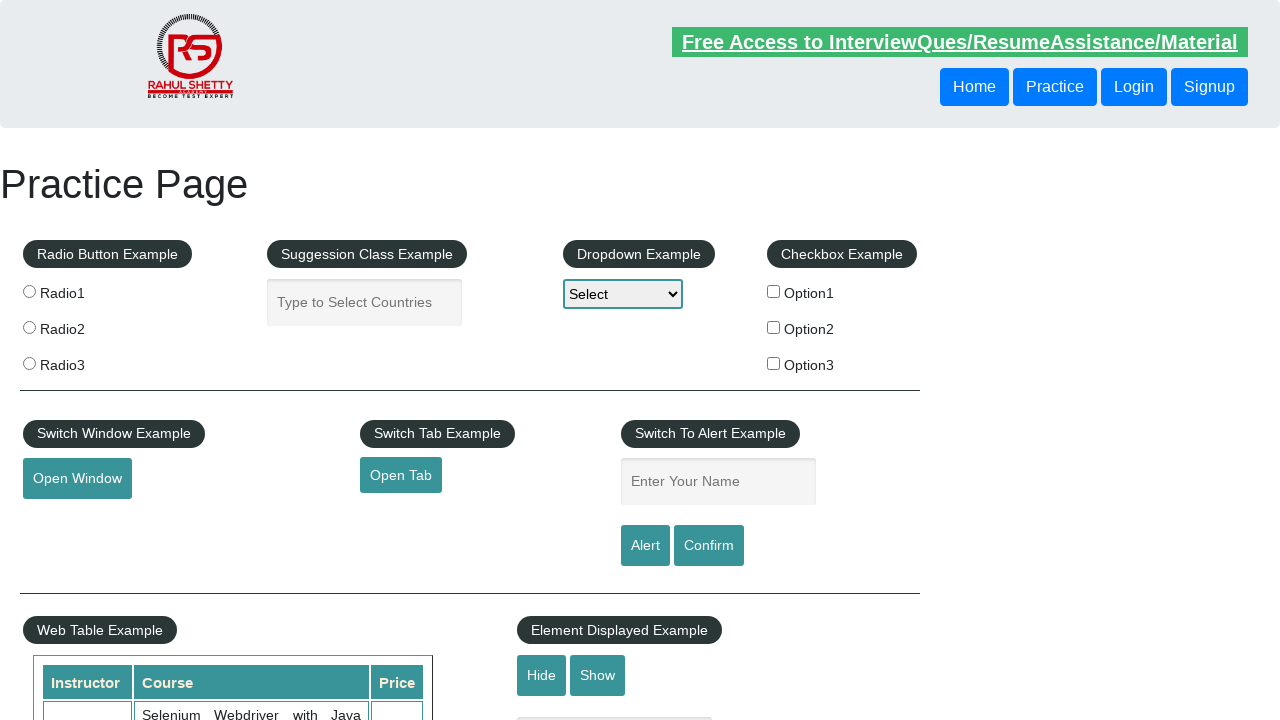